Tests that an error message appears when the security code field is left blank after entering a valid email

Starting URL: https://testerbud.com/forget-password

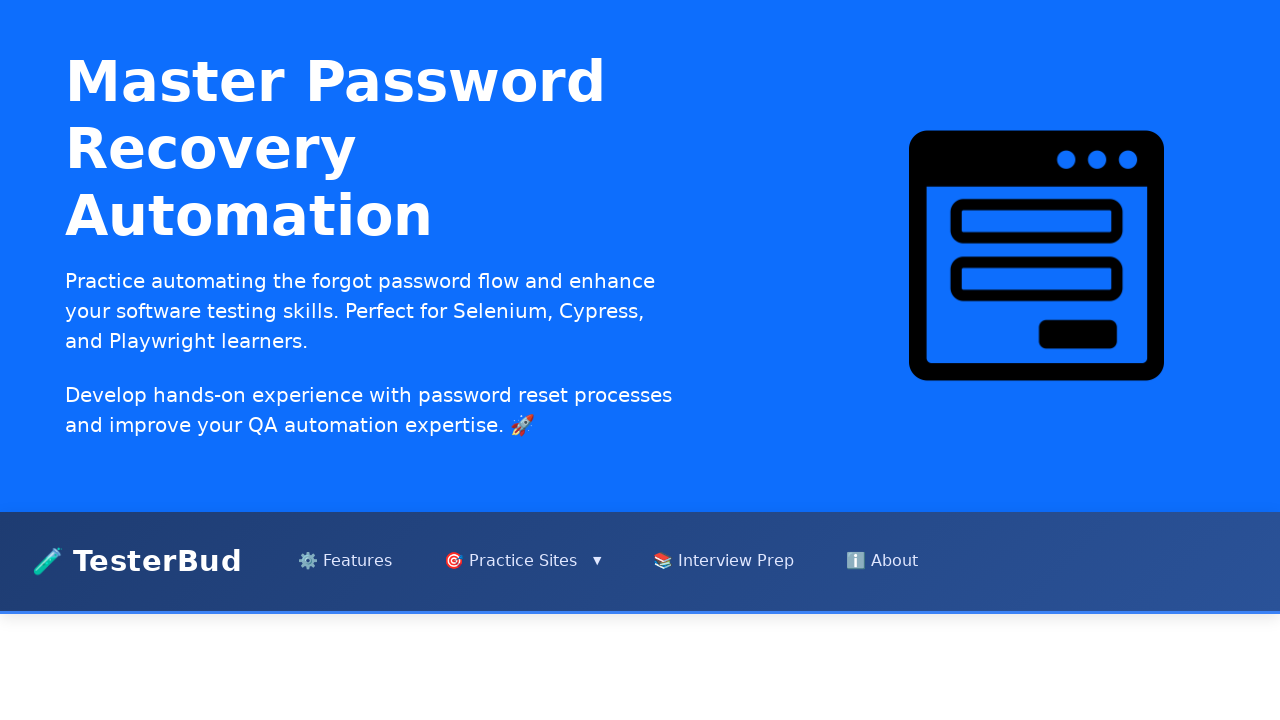

Filled email field with 'user@premiumbank.com' on internal:role=textbox[name="Enter your registered email"i]
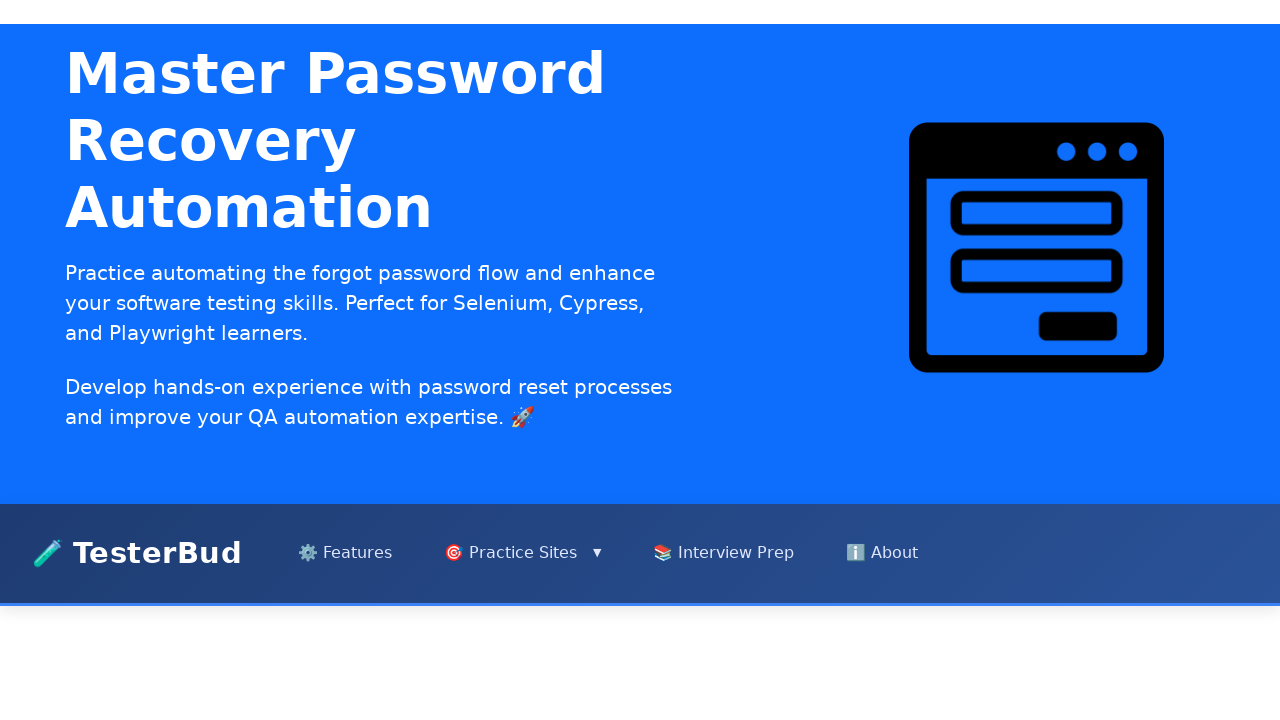

Clicked Continue button to proceed to security code entry at (640, 405) on internal:role=button[name="Continue"i]
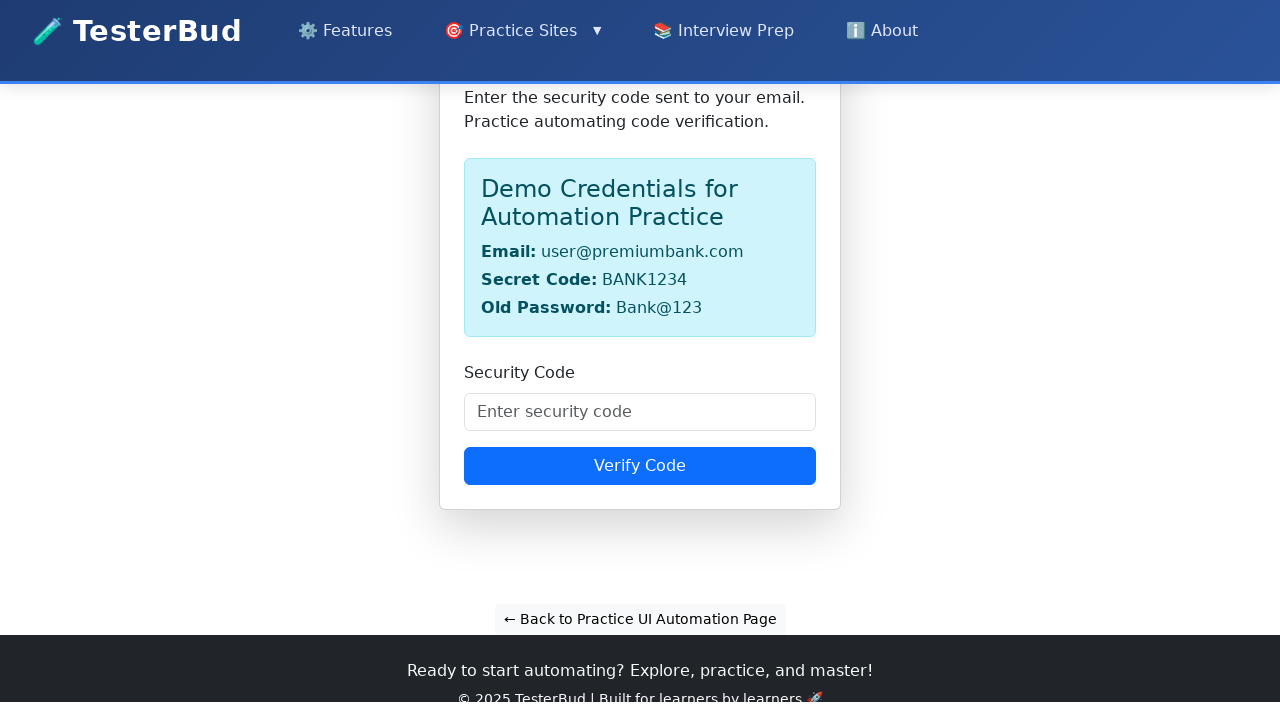

Security code input field became visible
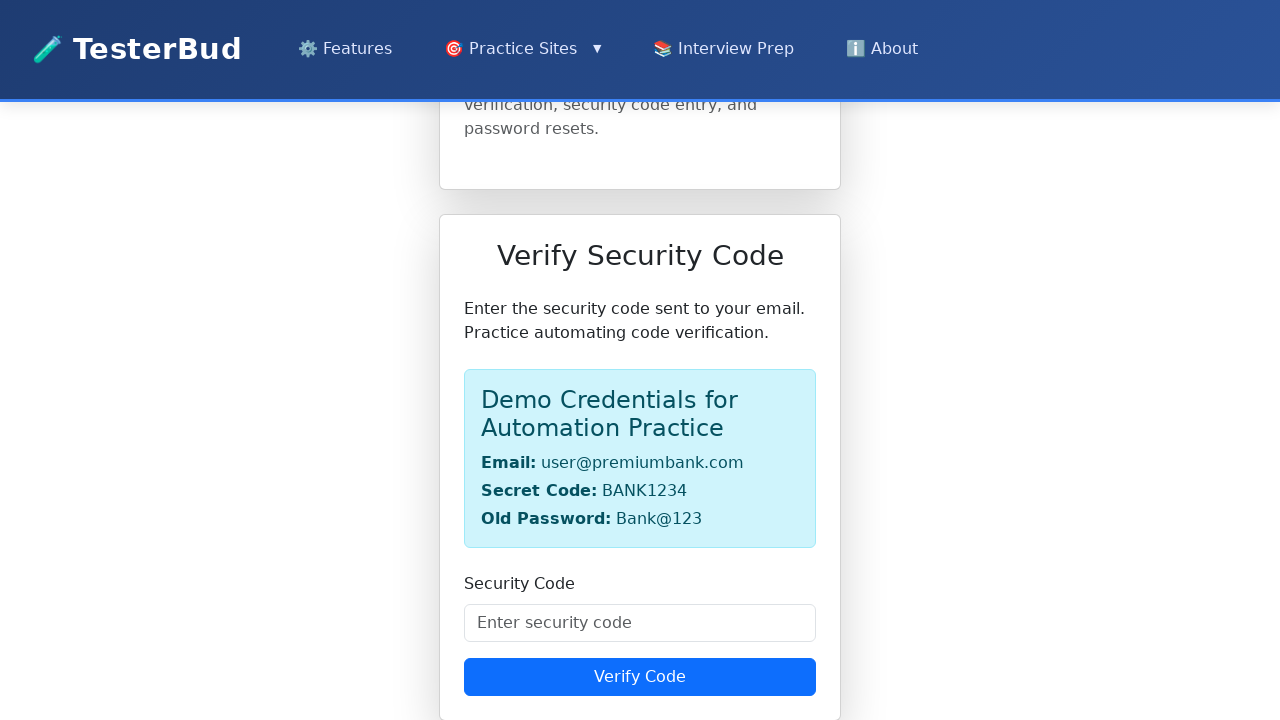

Clicked Verify Code button without entering a security code at (640, 677) on internal:role=button[name="Verify Code"i]
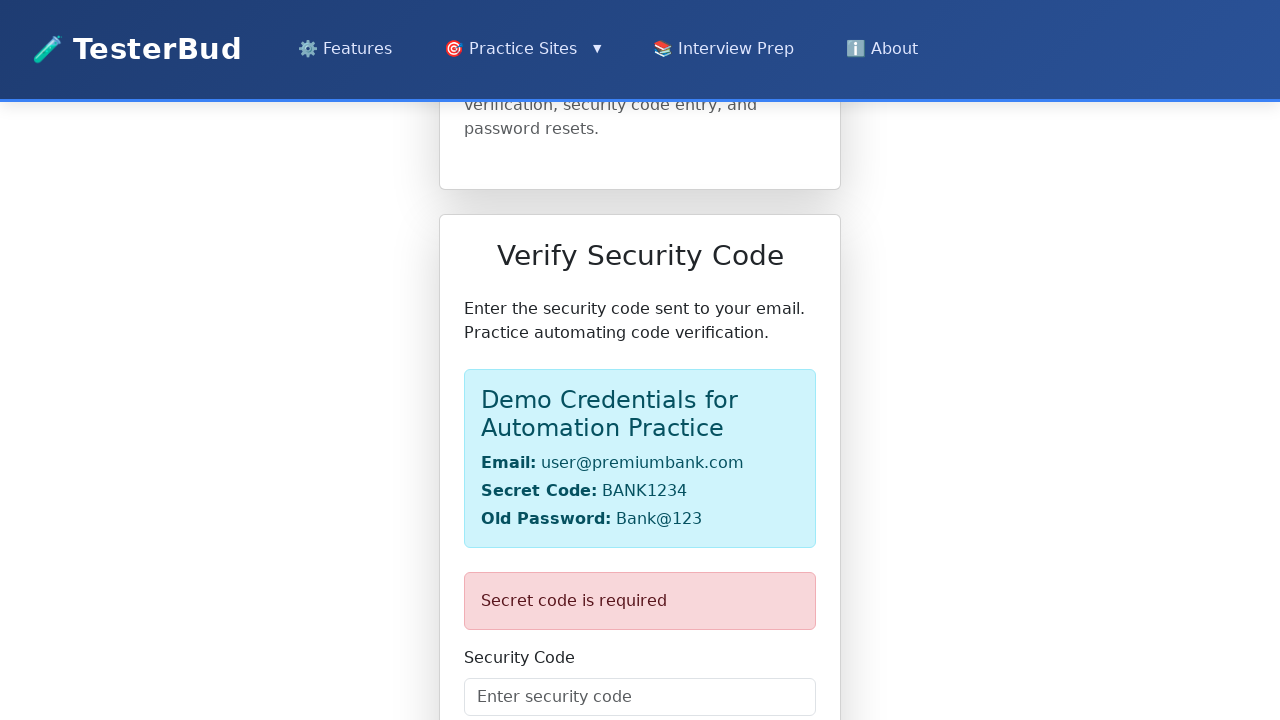

Error message 'Secret code is required' appeared as expected
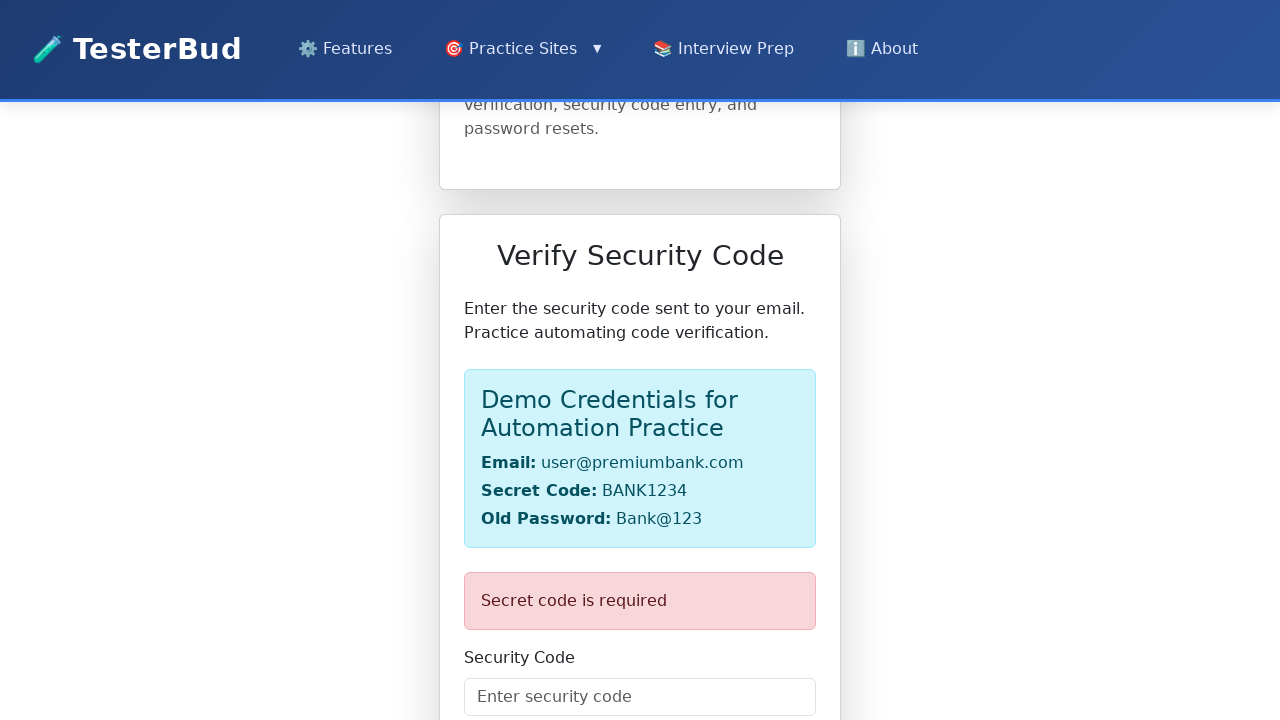

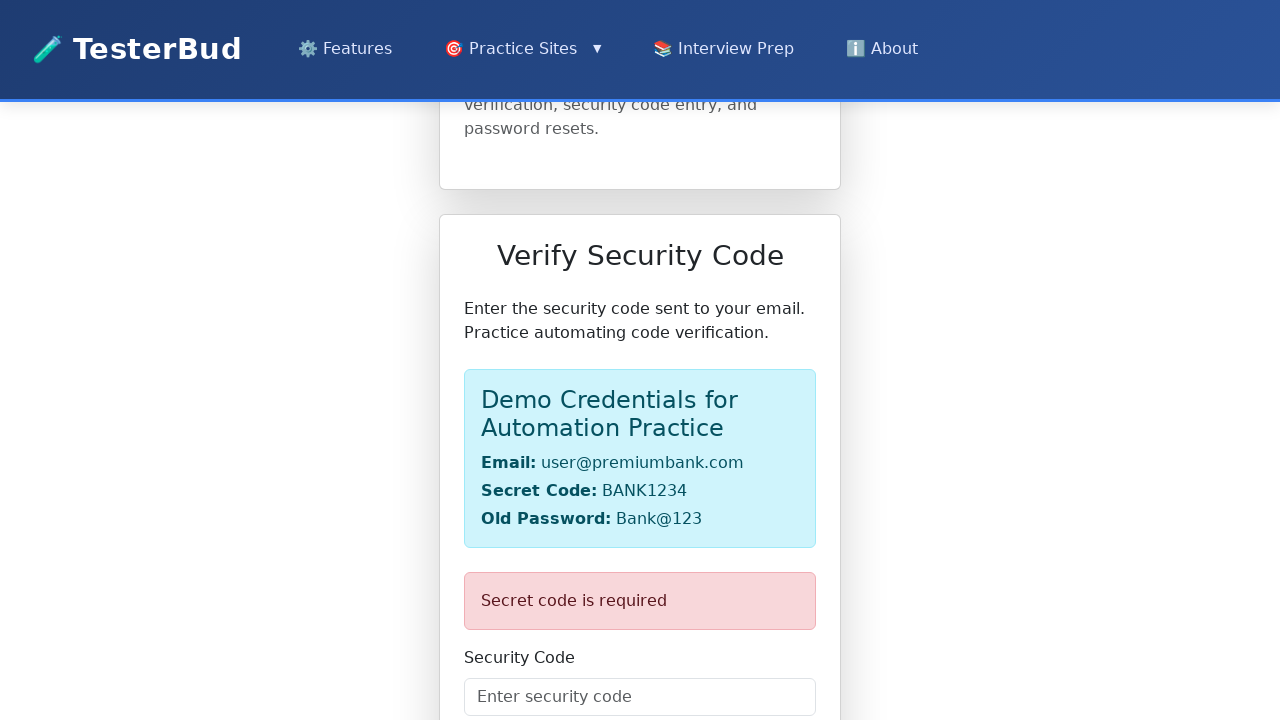